Navigates to YouTube and verifies the page title by checking if it contains expected content

Starting URL: https://www.youtube.com

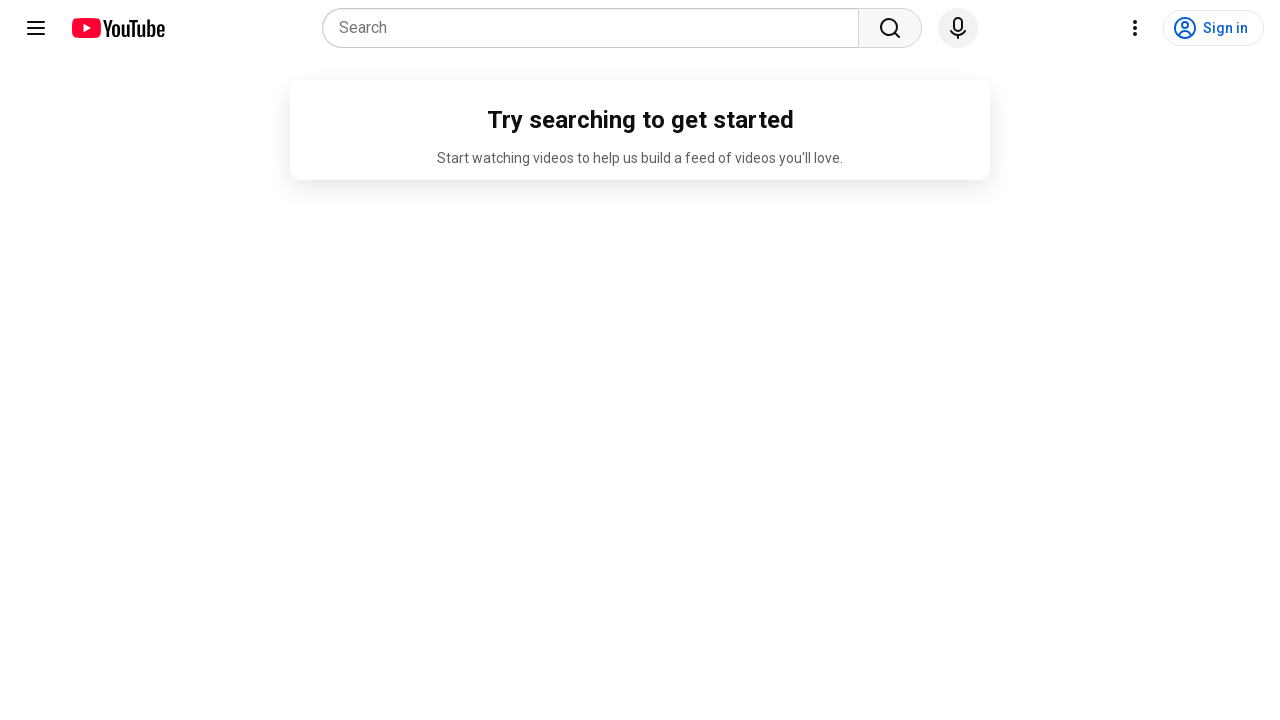

Navigated to YouTube homepage
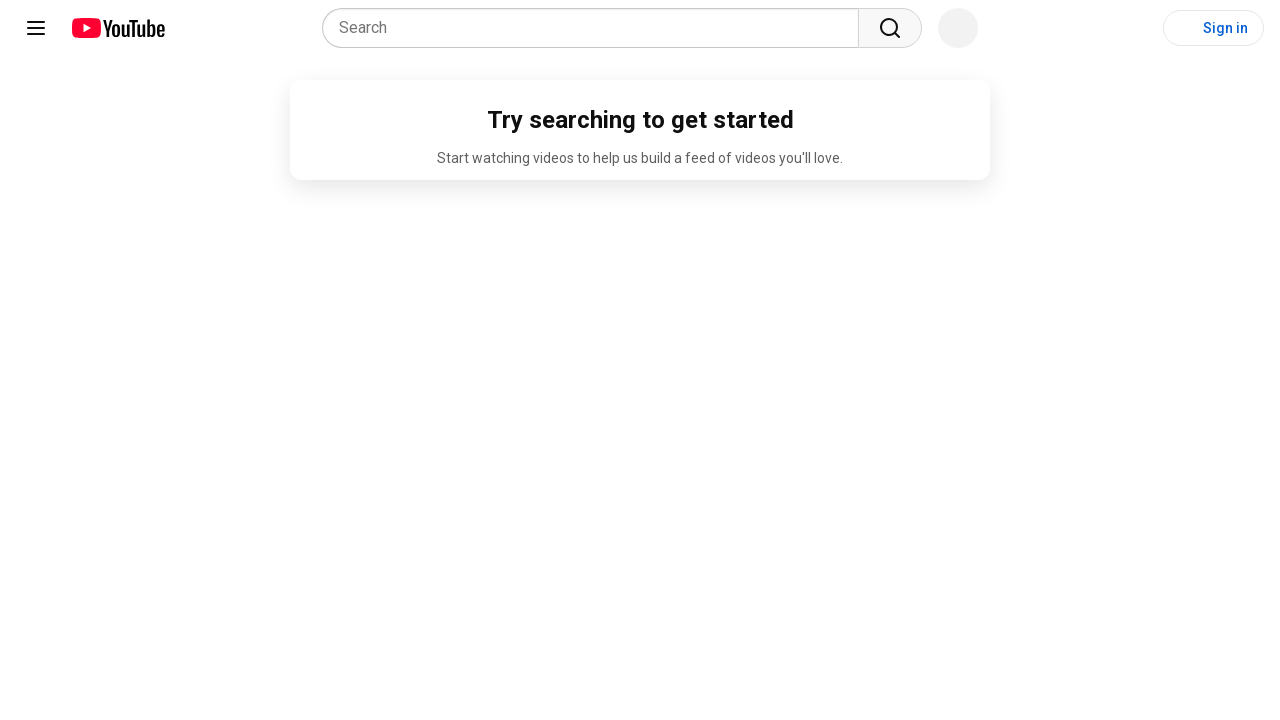

Page loaded - DOM content ready
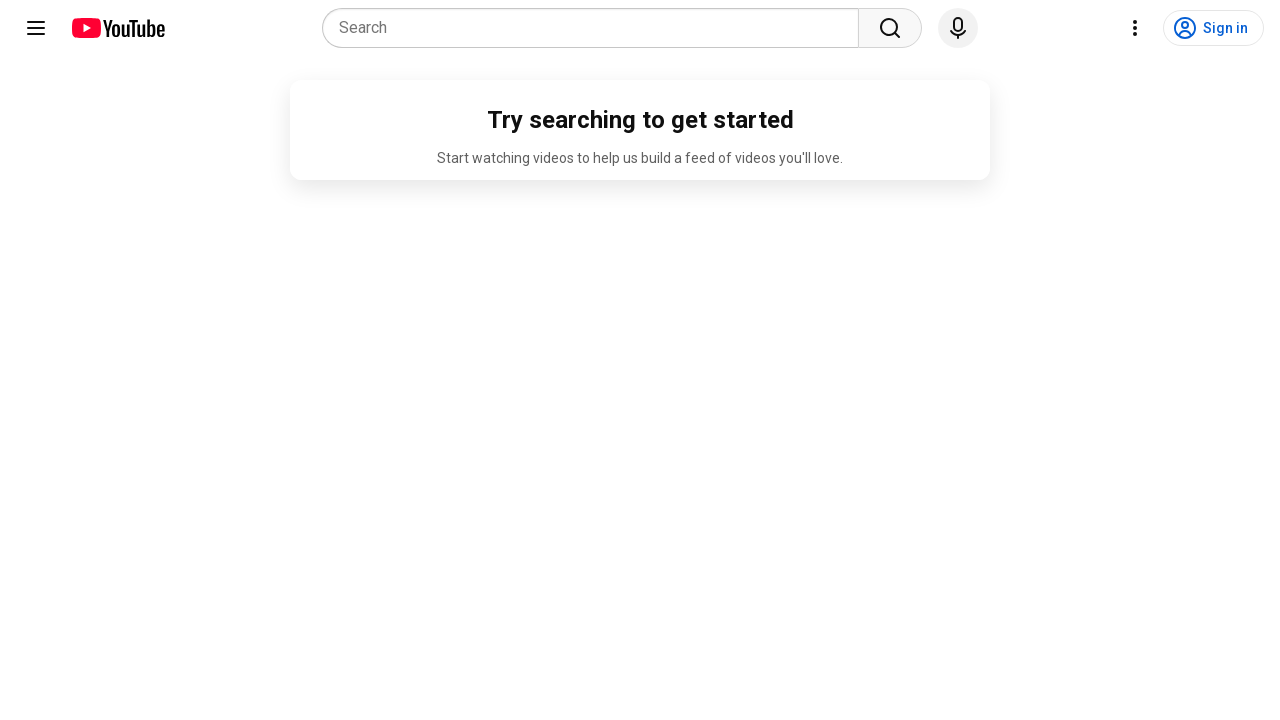

Retrieved page title: 'YouTube'
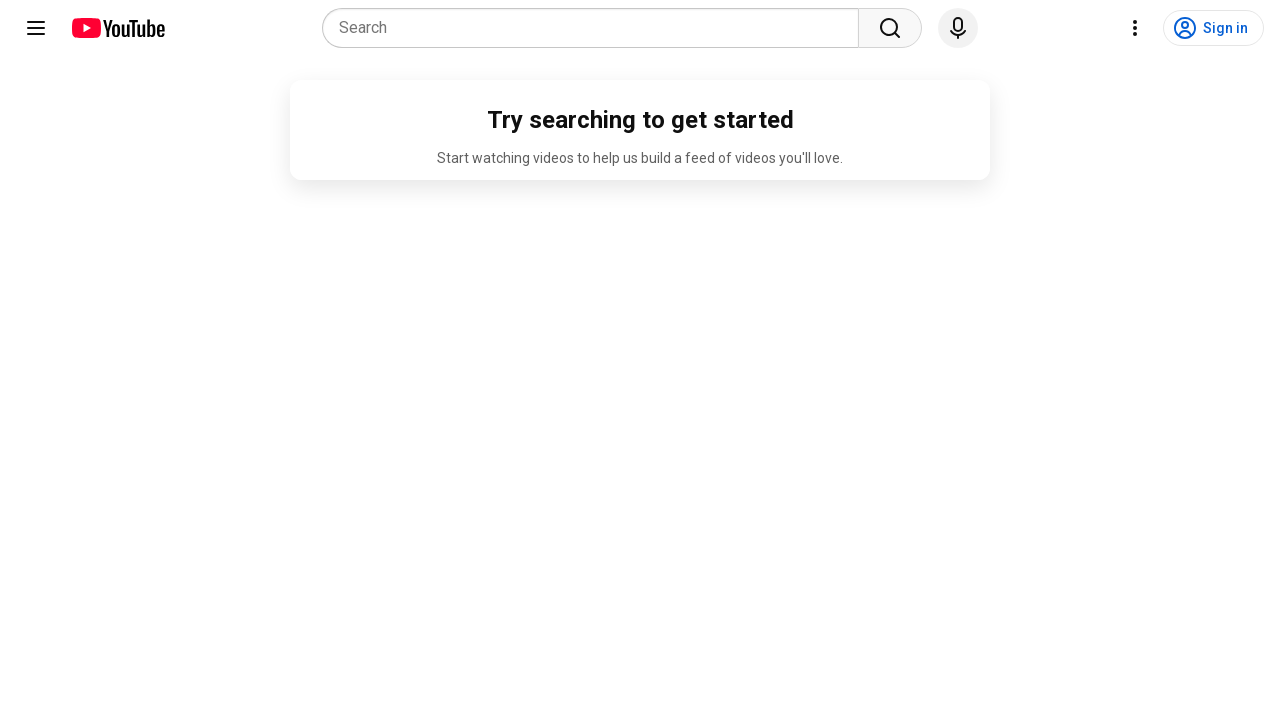

Title verification failed - 'video' not found in page title
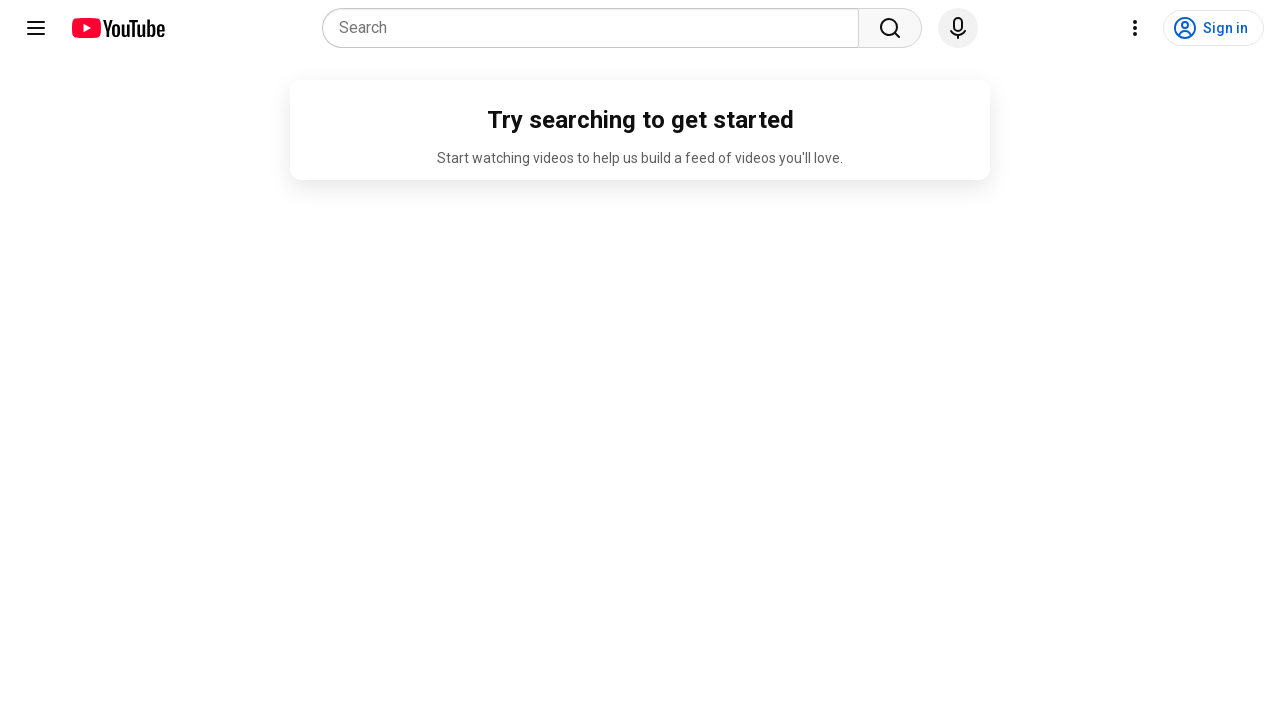

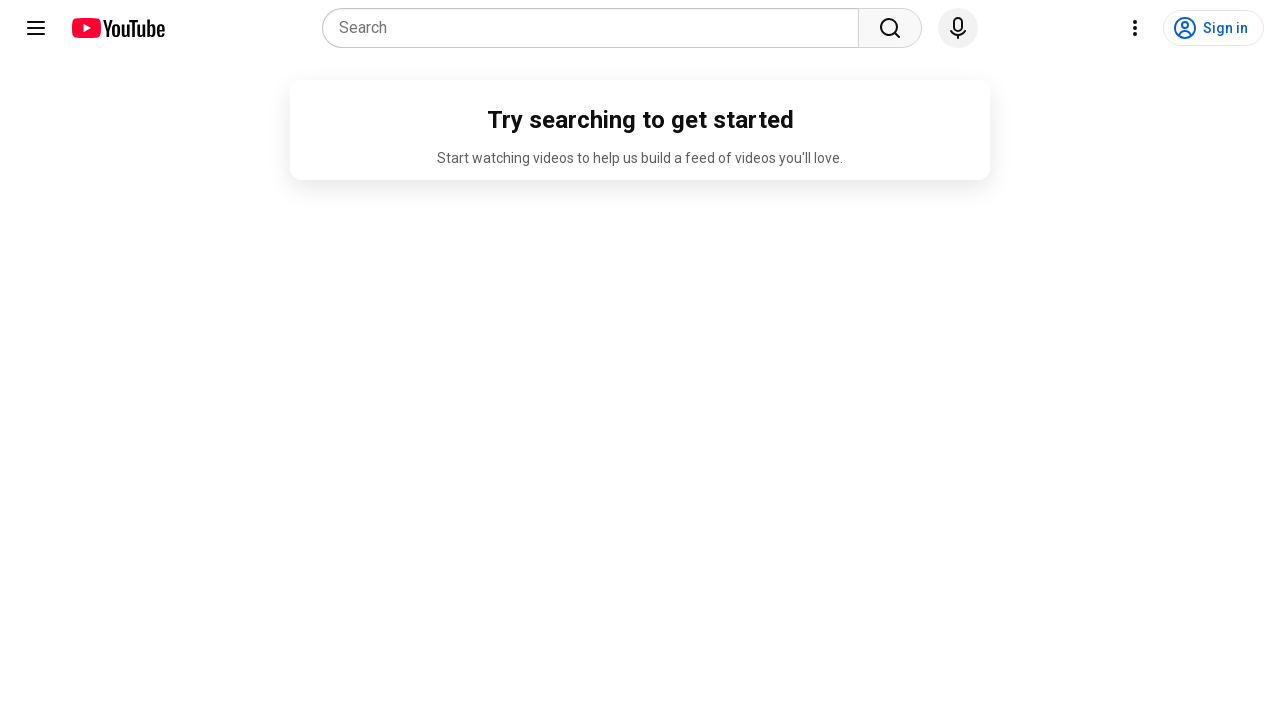